Tests that the correct text appears after clicking the Click Me button on the buttons page

Starting URL: https://demoqa.com/elements

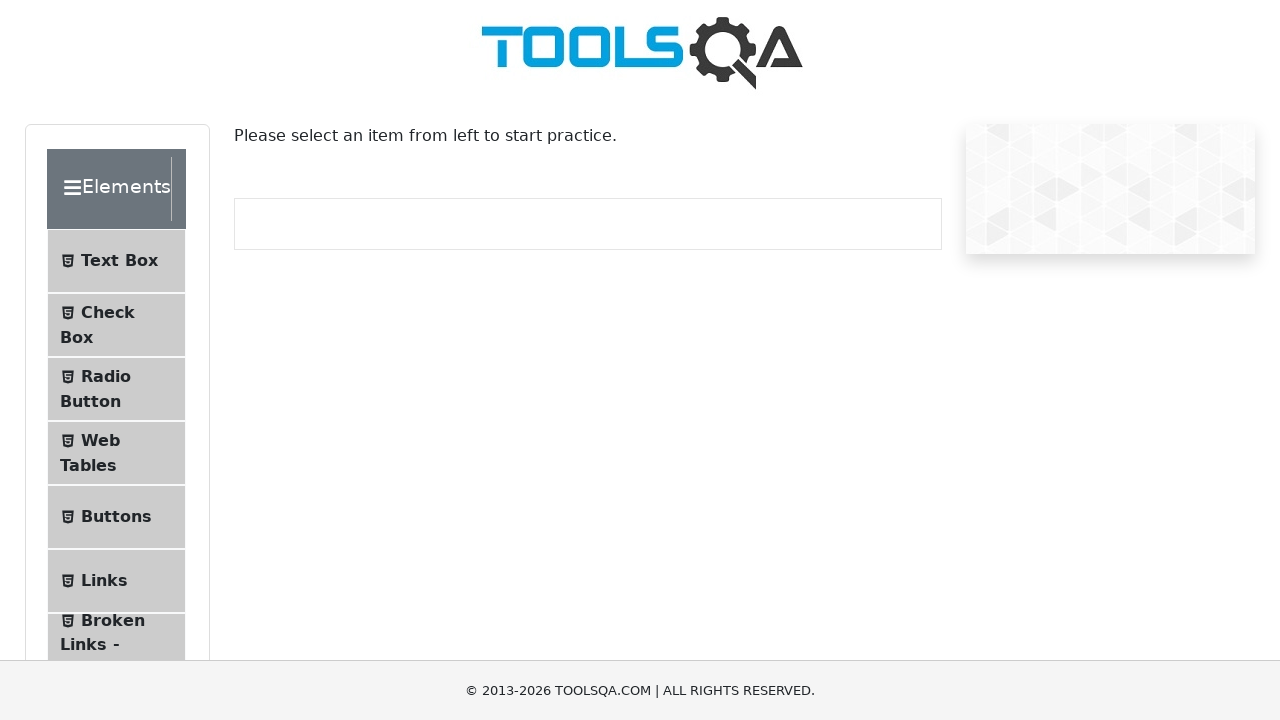

Scrolled Buttons menu item into view
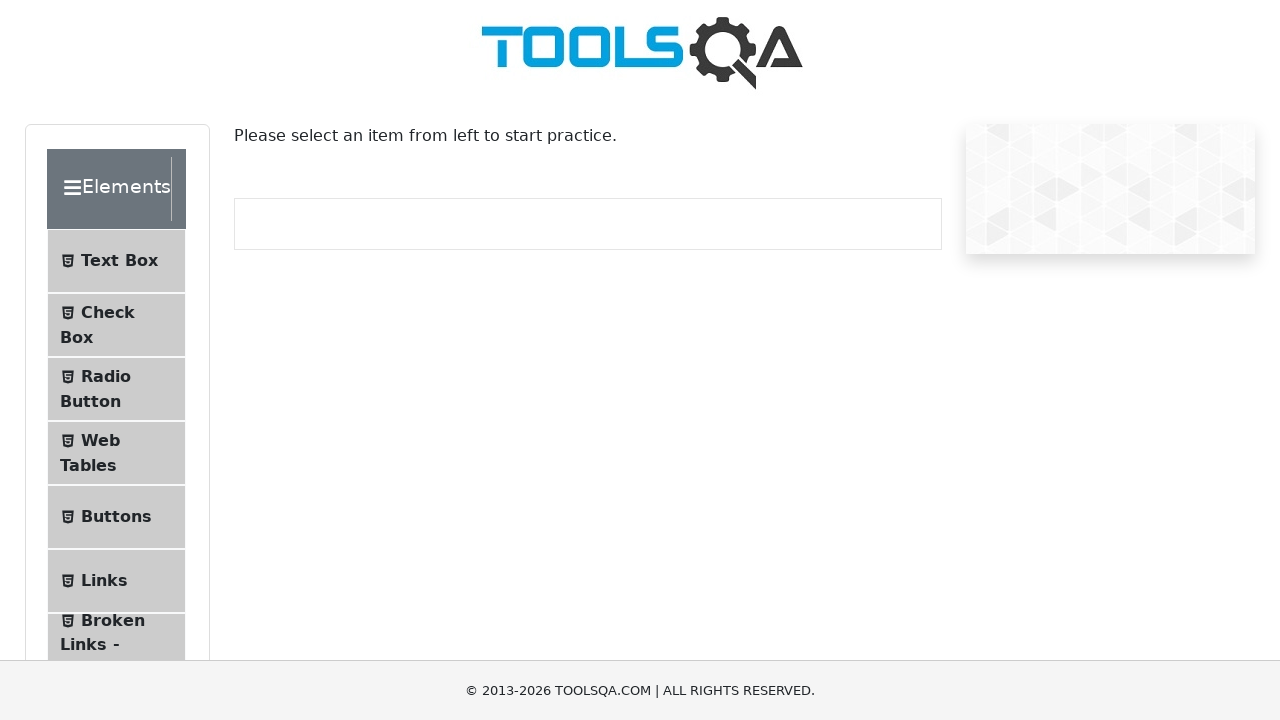

Clicked Buttons menu item at (116, 517) on li:has(span.text:text('Buttons'))
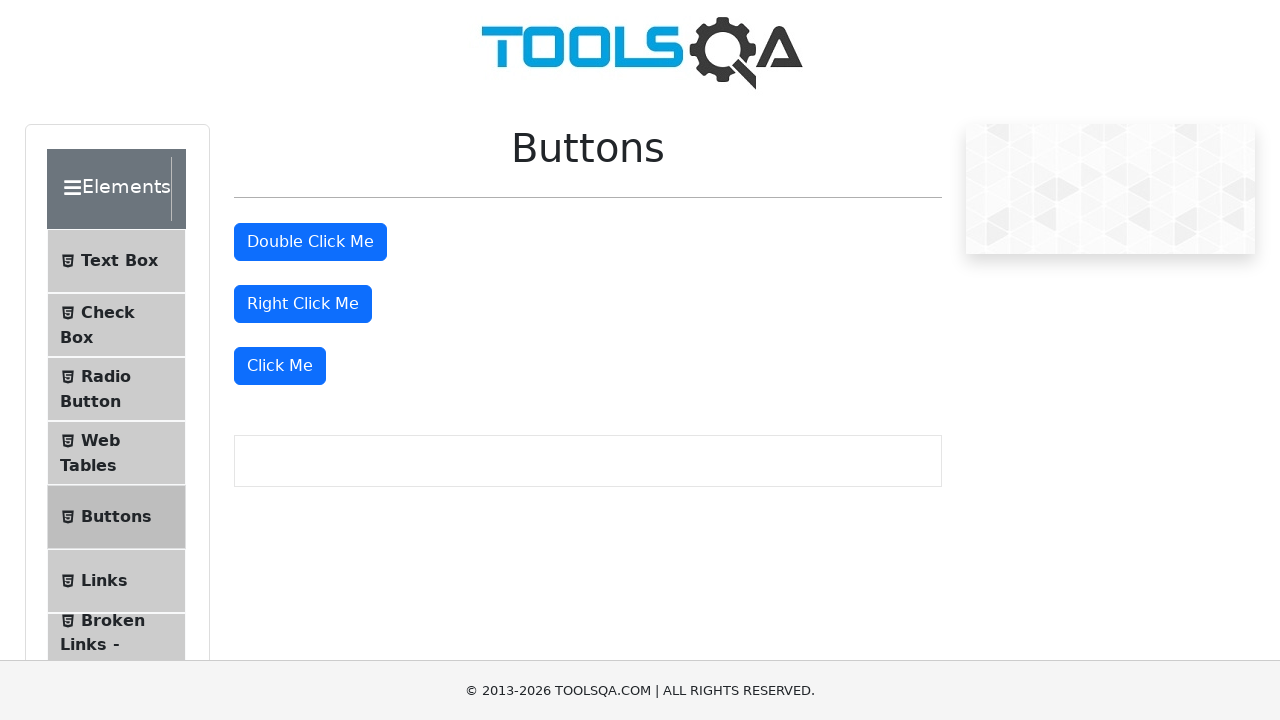

Buttons page loaded successfully
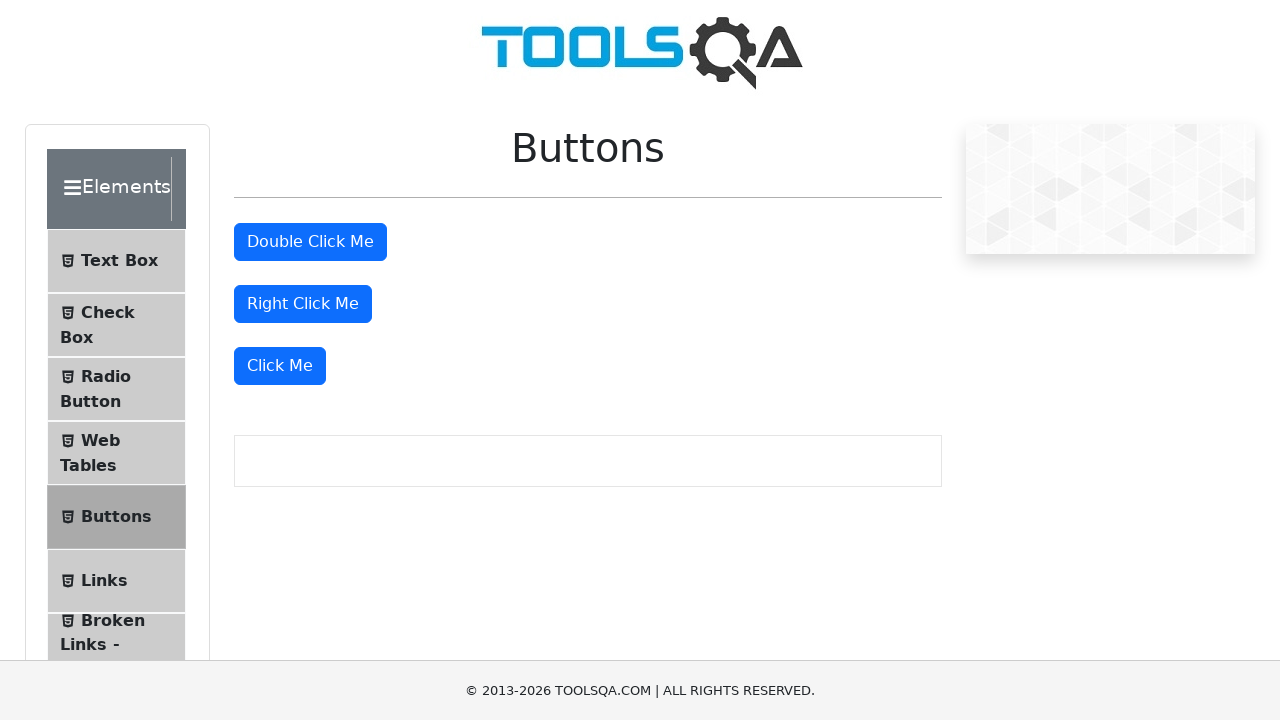

Clicked the 'Click Me' button at (280, 366) on button:text-is('Click Me')
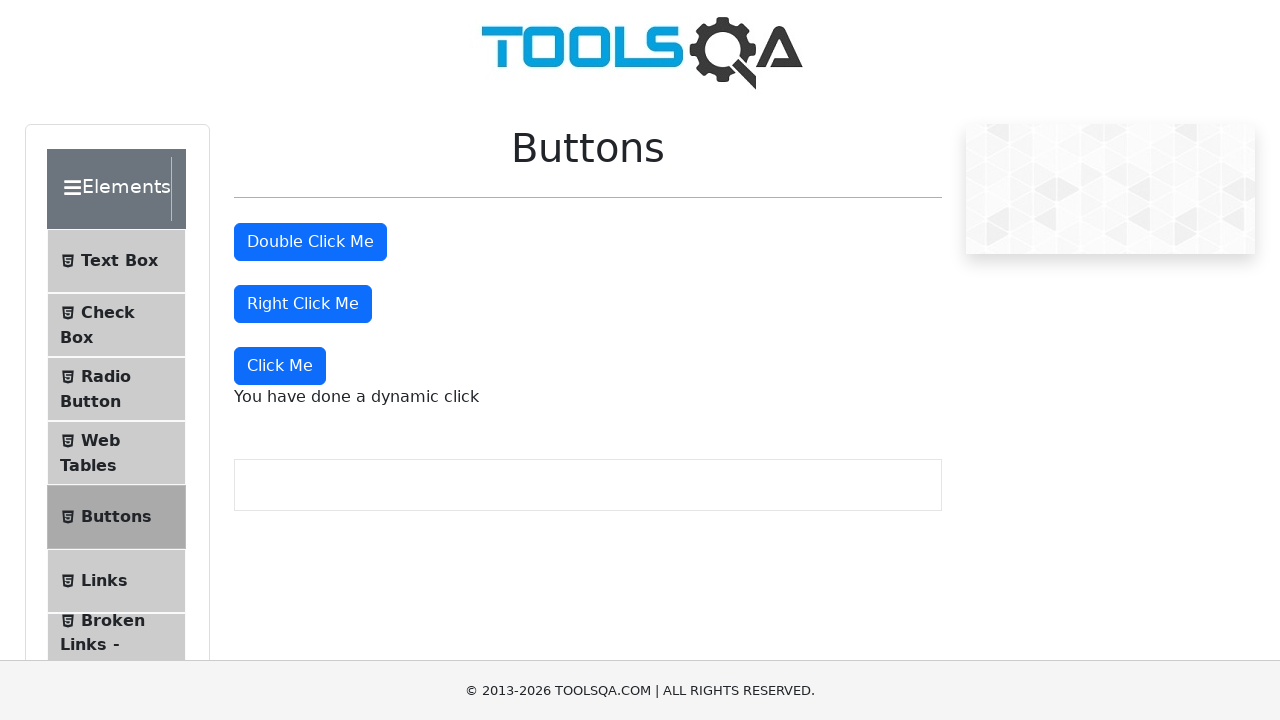

Retrieved dynamic click message text
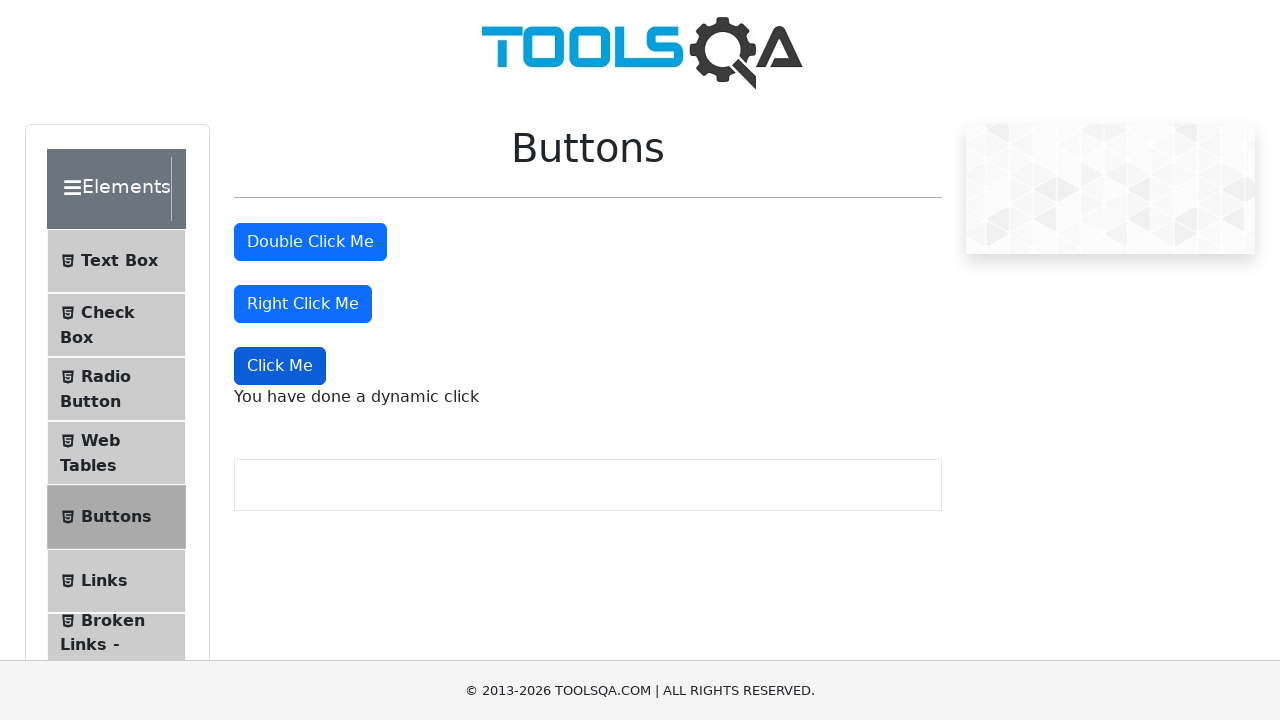

Verified message text is 'You have done a dynamic click'
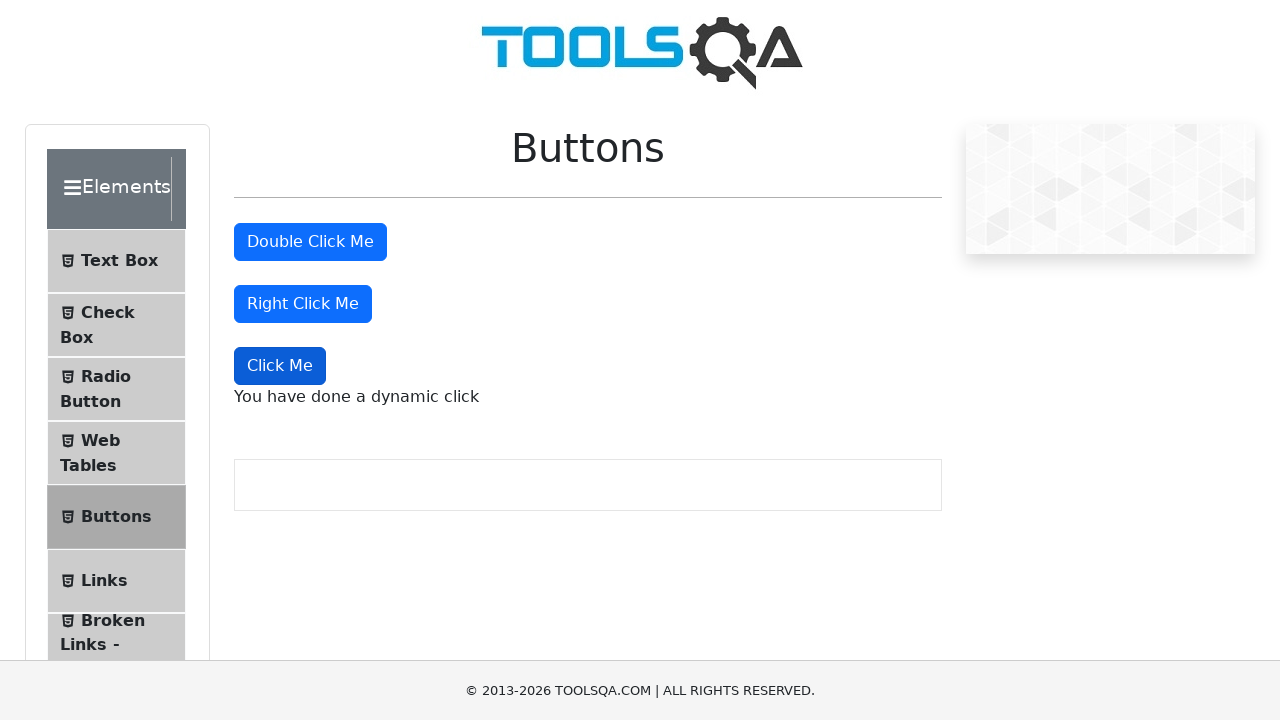

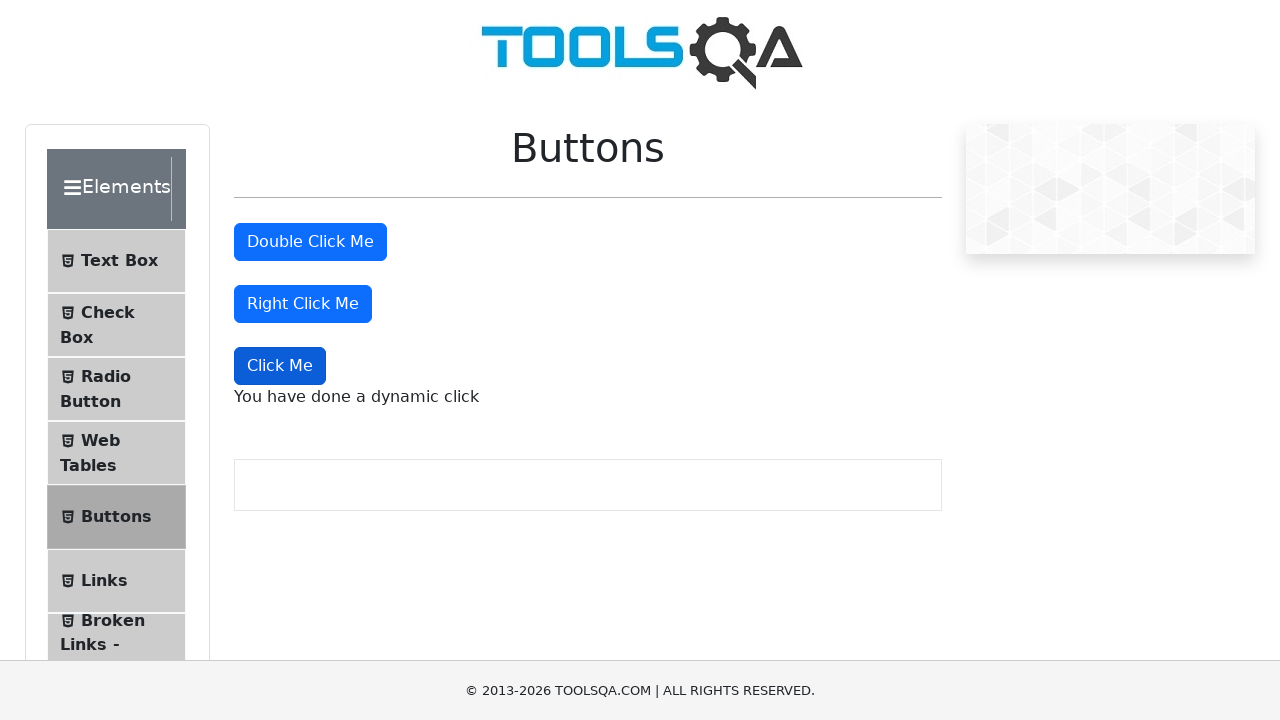